Tests form submission with an extremely long fabricante name to trigger an error

Starting URL: https://carros-crud.vercel.app/

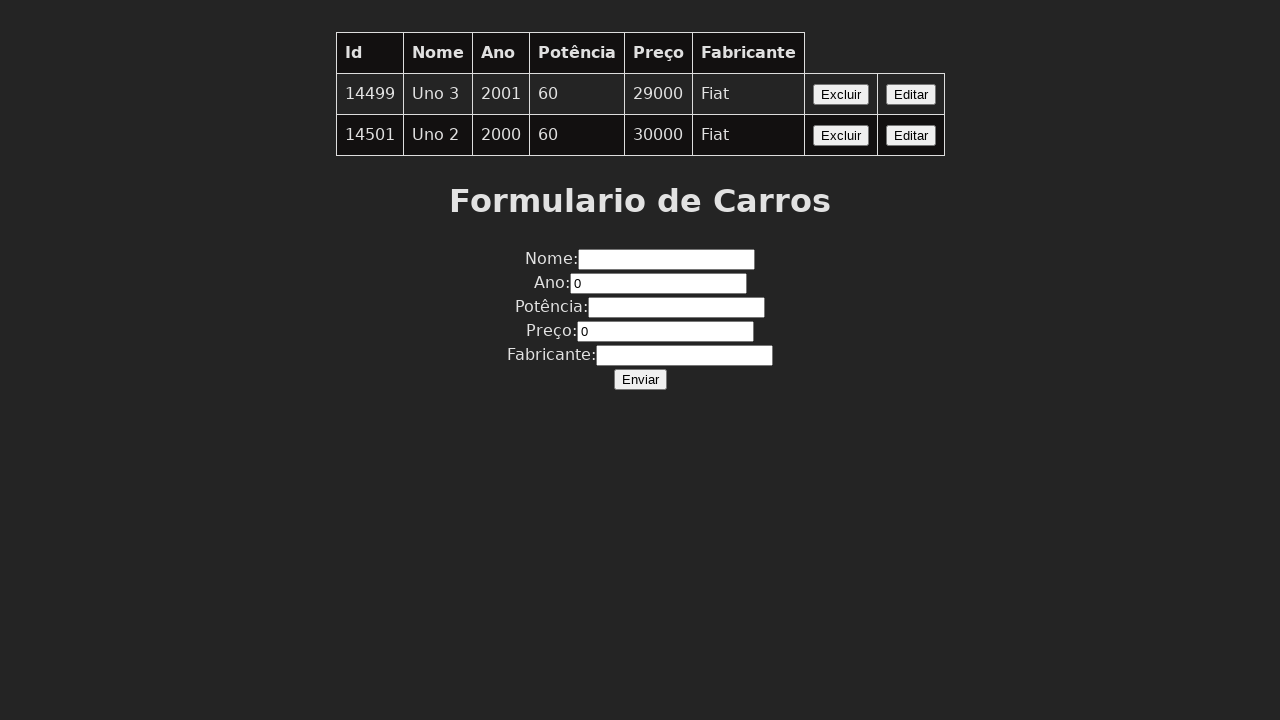

Set up dialog handler to accept error alerts
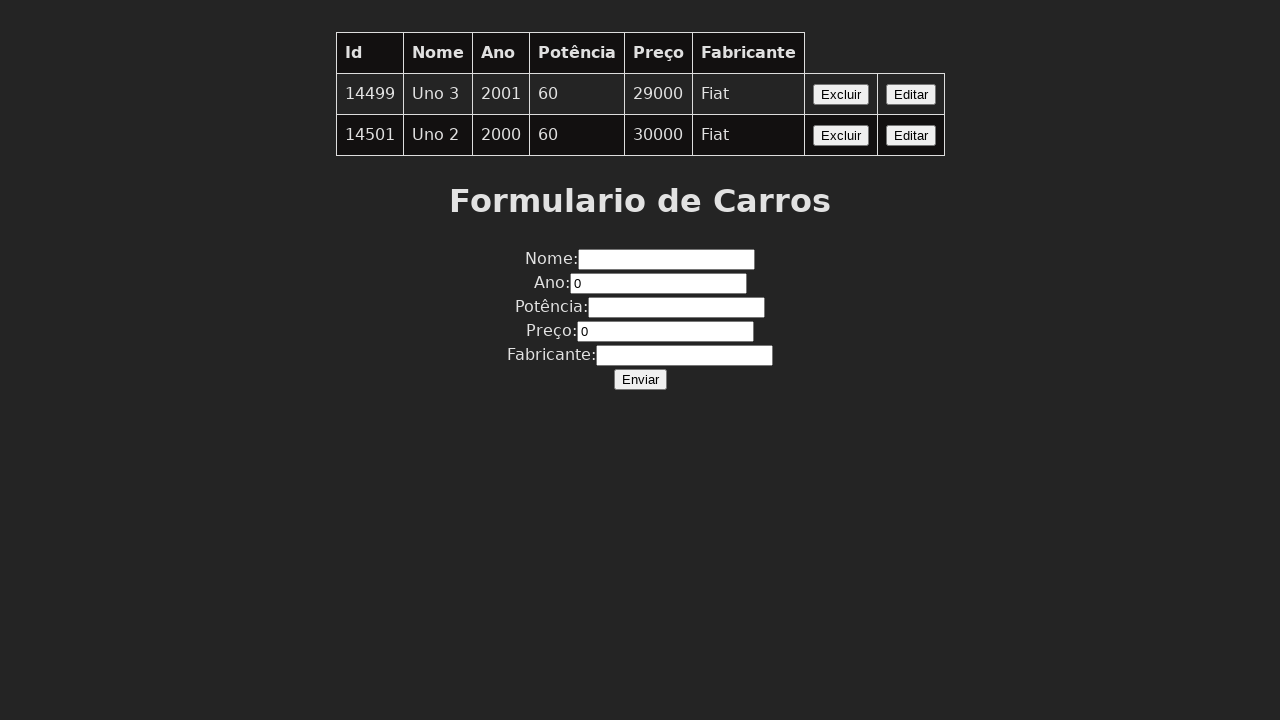

Filled nome field with 'Speedster' on input[name='nome']
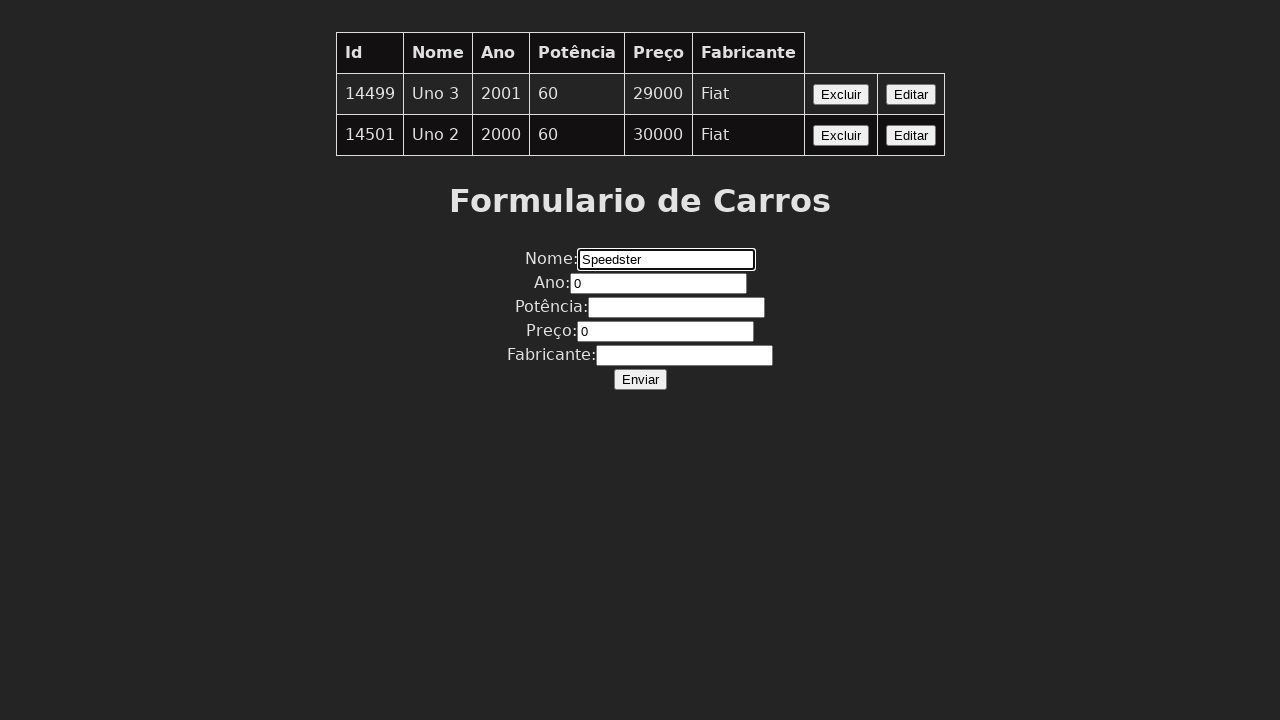

Filled ano field with '2022' on input[name='ano']
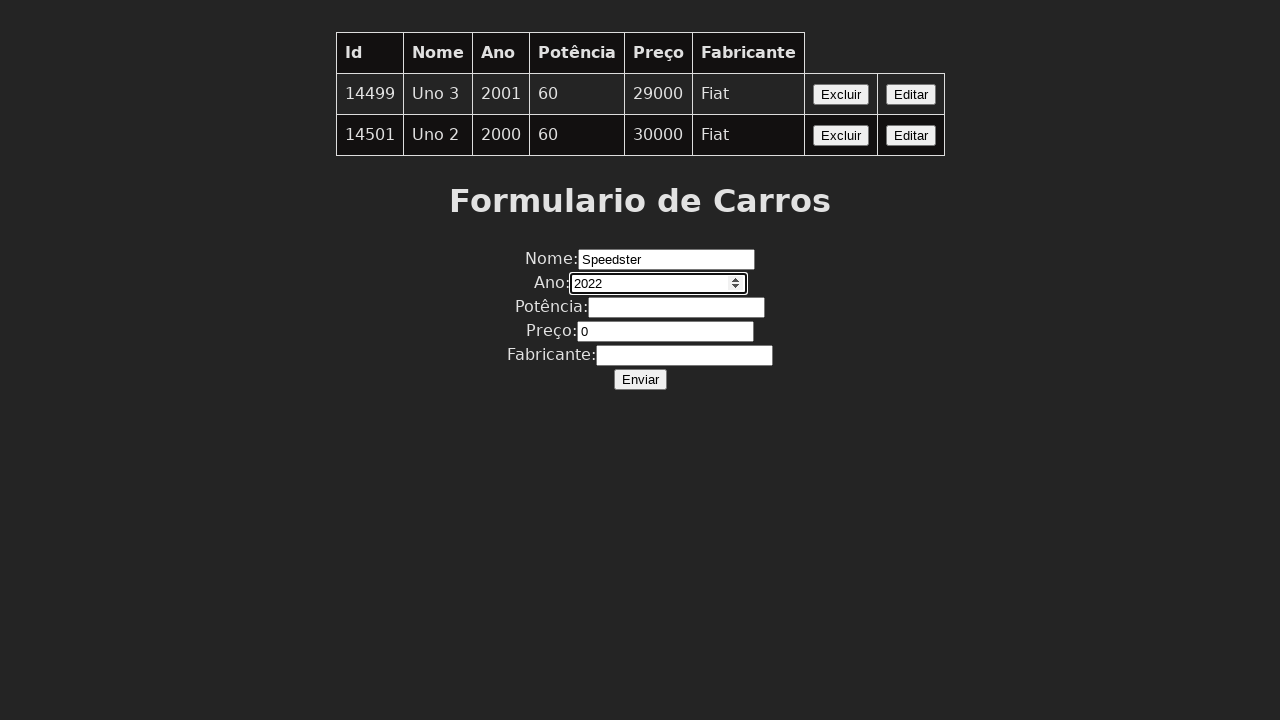

Filled potencia field with '280' on input[name='potencia']
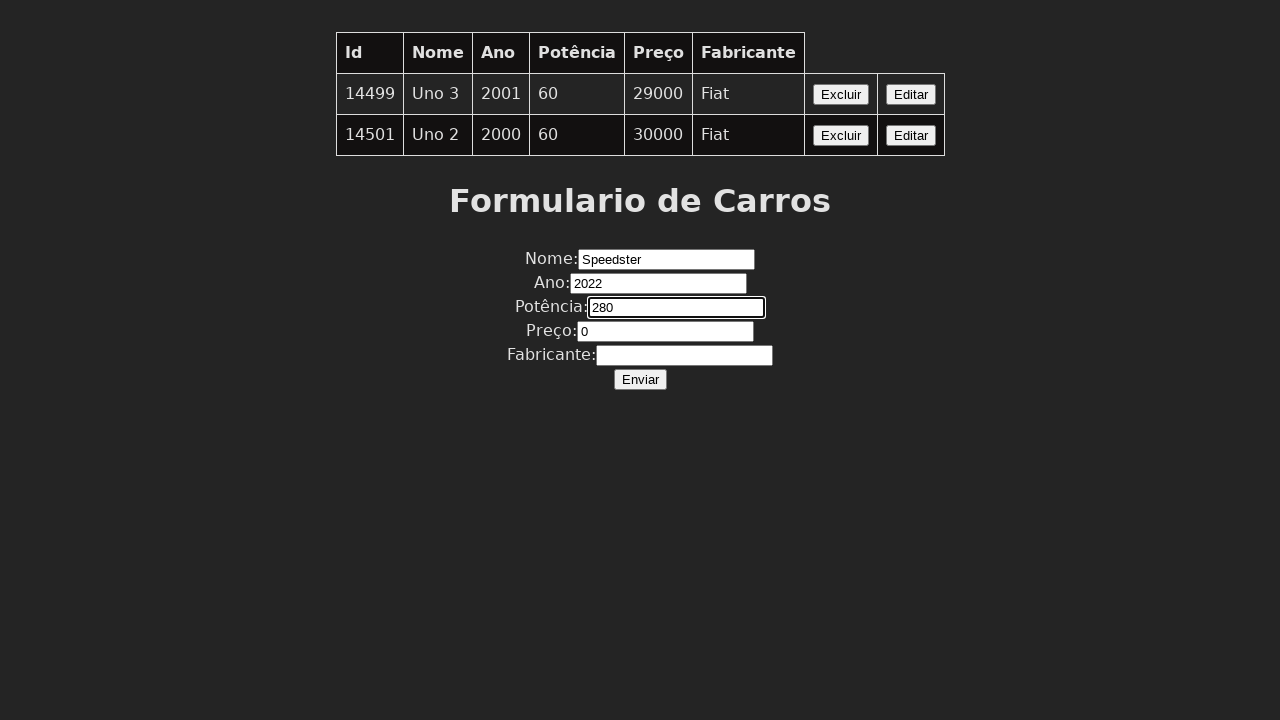

Filled preco field with '95000' on input[name='preco']
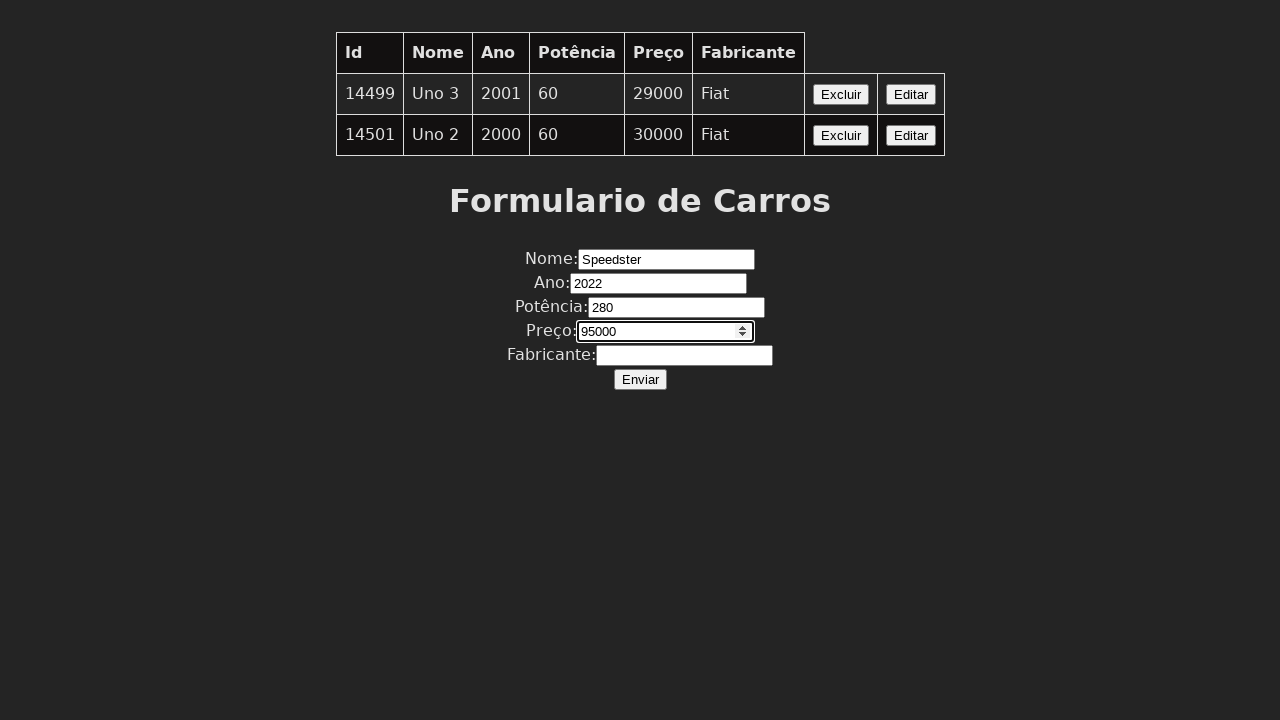

Filled fabricante field with 1000 character string to trigger validation error on input[name='fabricante']
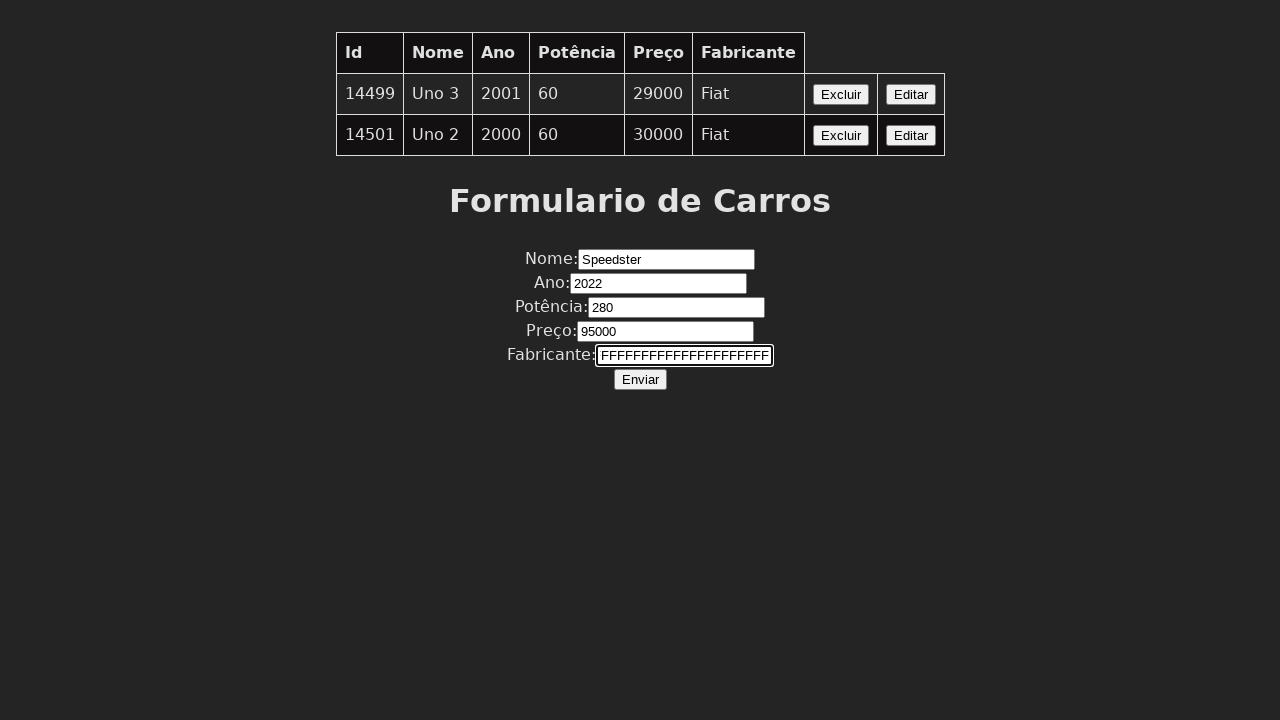

Clicked Enviar button to submit form with oversized fabricante field at (640, 379) on button:has-text('Enviar')
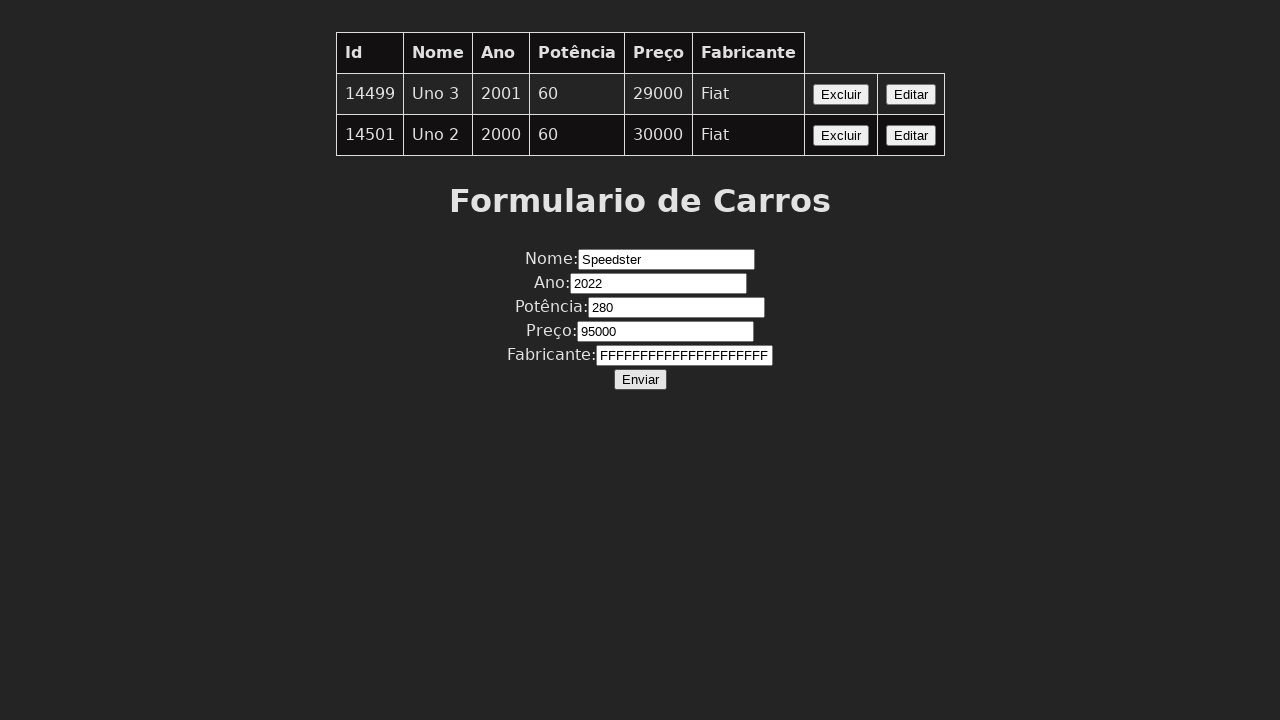

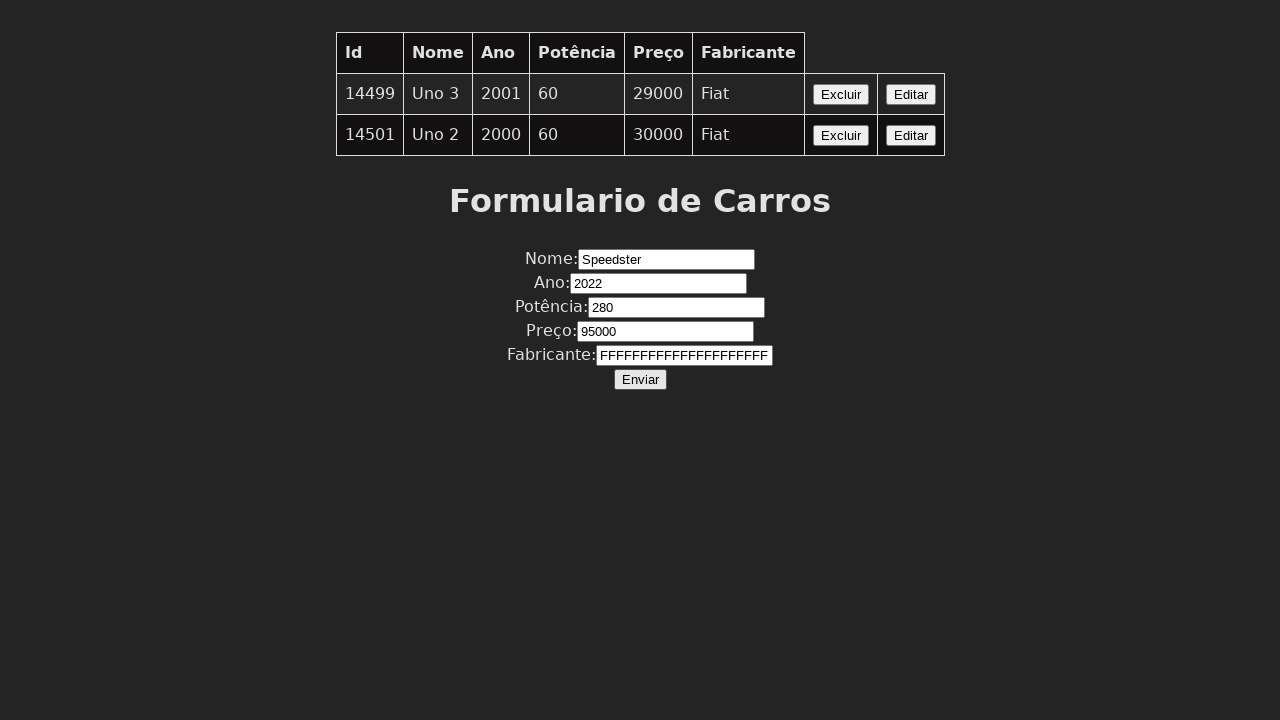